Completes a math exercise by reading a value from the page, calculating log(|12*sin(x)|), filling in the answer, checking a checkbox, selecting a radio button, and submitting the form.

Starting URL: http://suninjuly.github.io/math.html

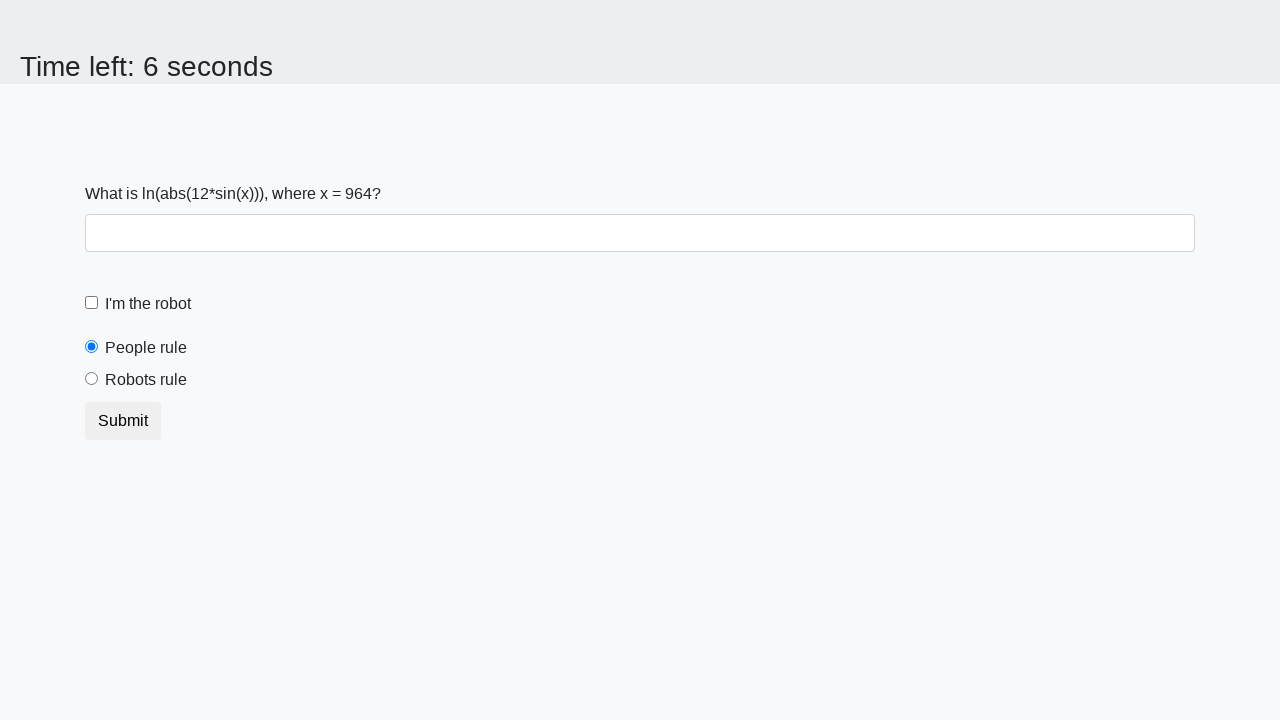

Read x value from page element
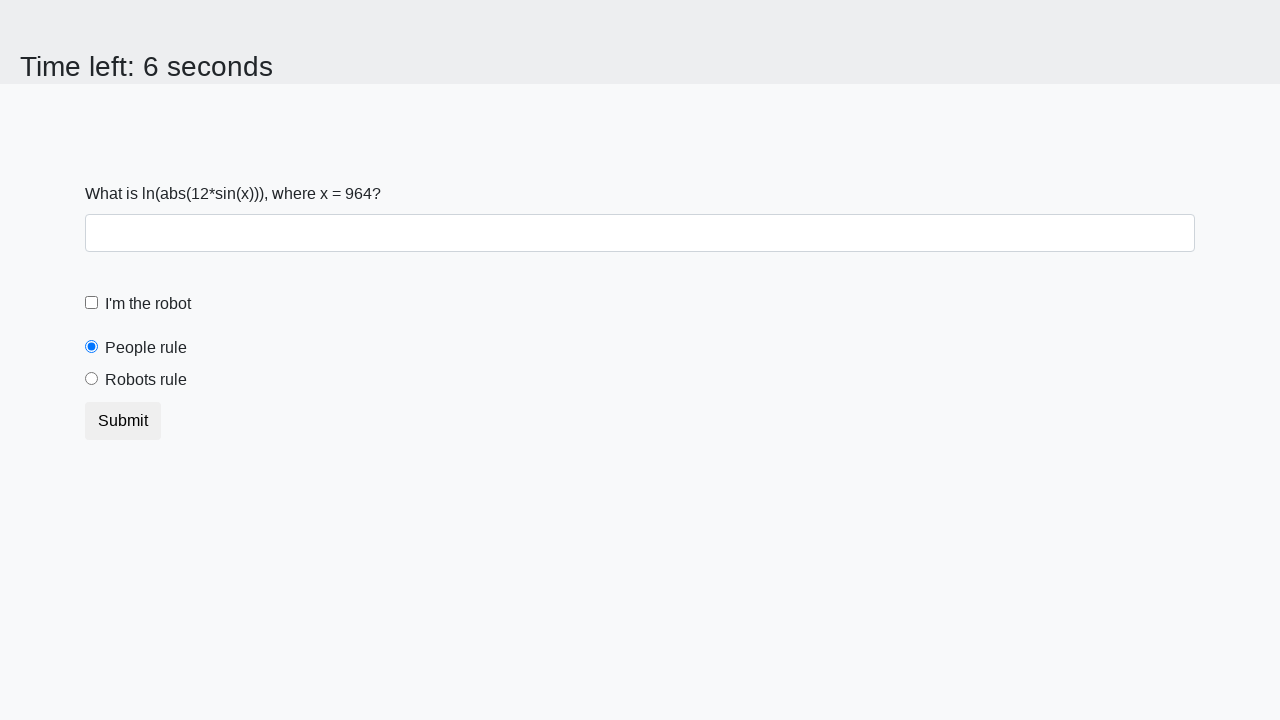

Calculated answer: log(|12*sin(964)|) = 1.6907121242398886
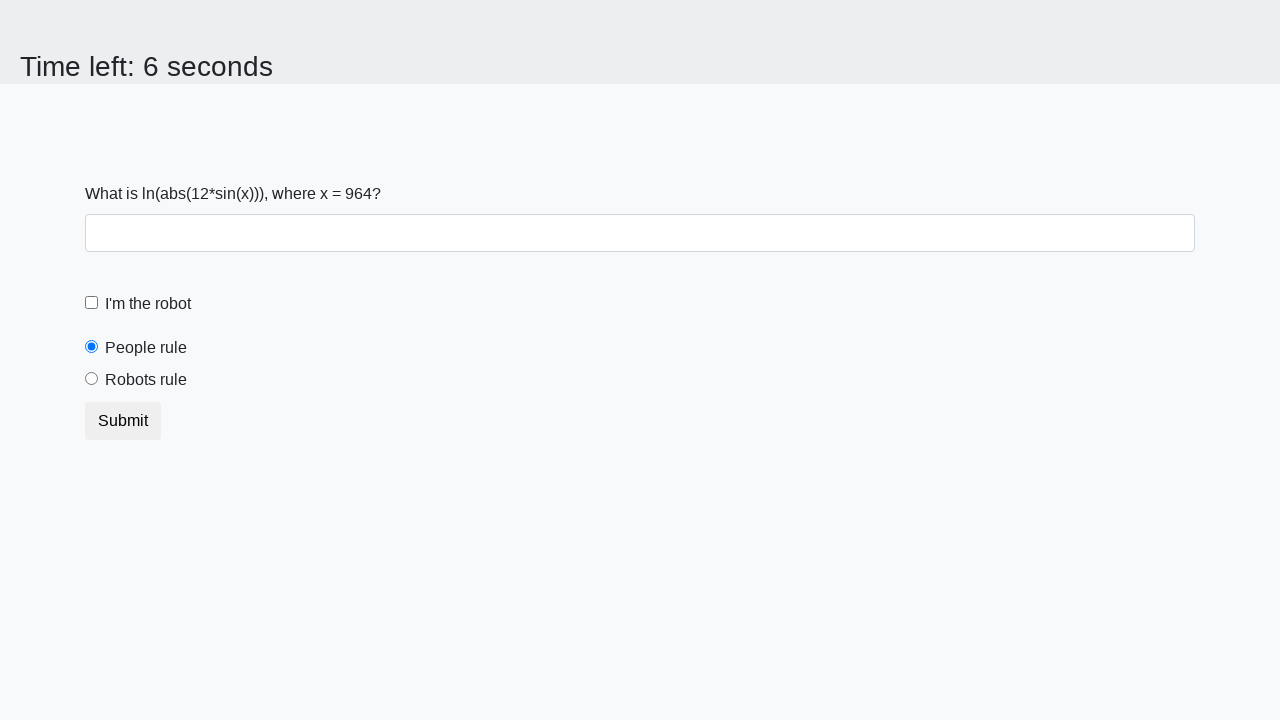

Filled answer field with calculated value: 1.6907121242398886 on #answer
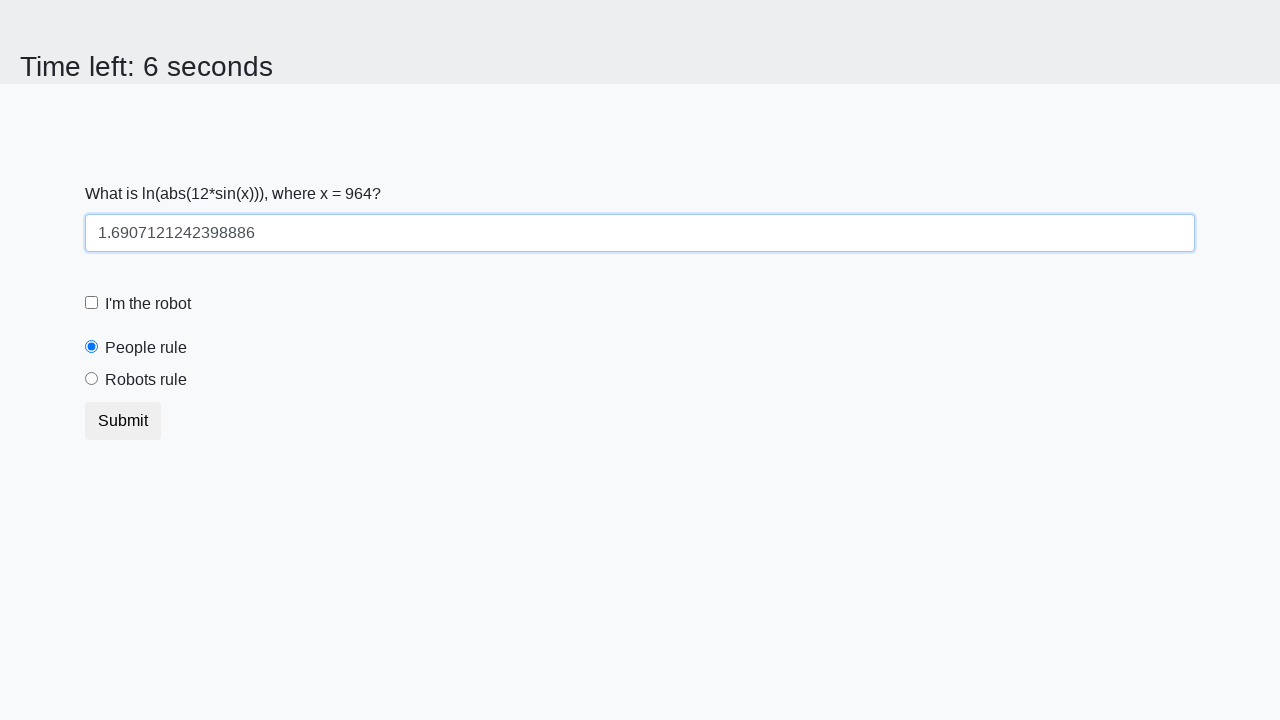

Checked the robot checkbox at (92, 303) on #robotCheckbox
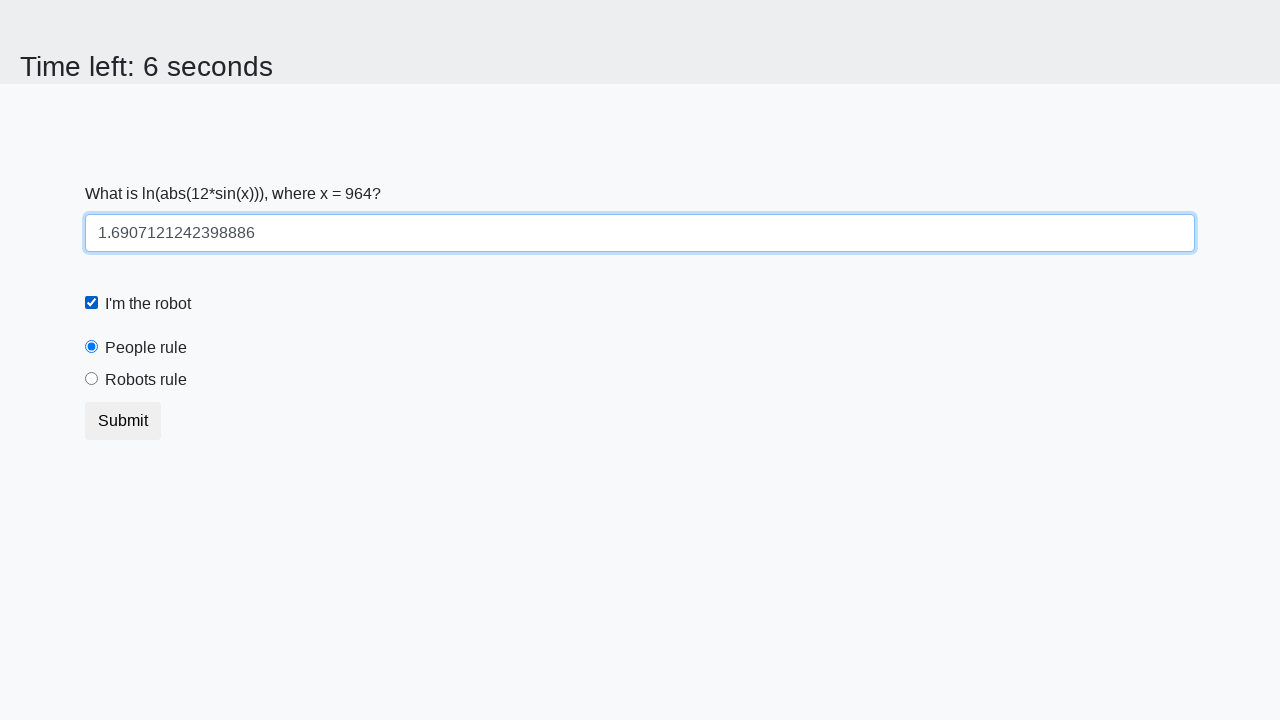

Selected the robots rule radio button at (92, 379) on #robotsRule
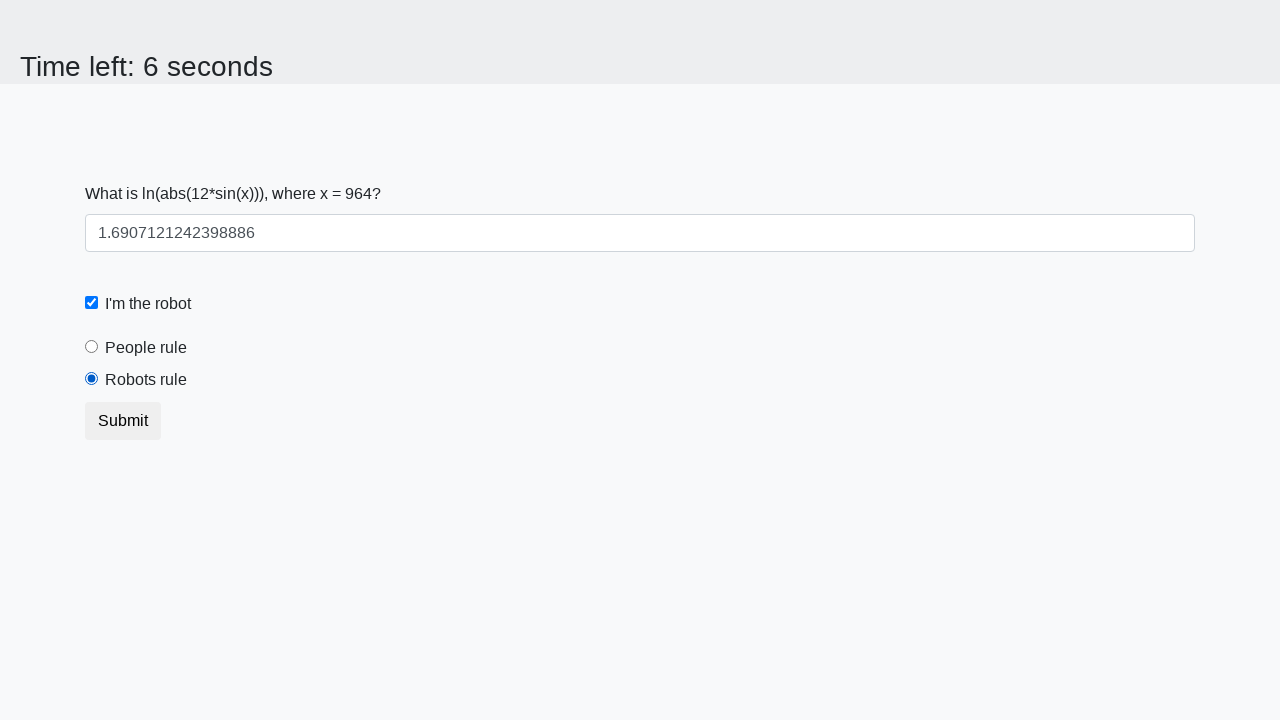

Clicked the submit button at (123, 421) on button.btn.btn-default
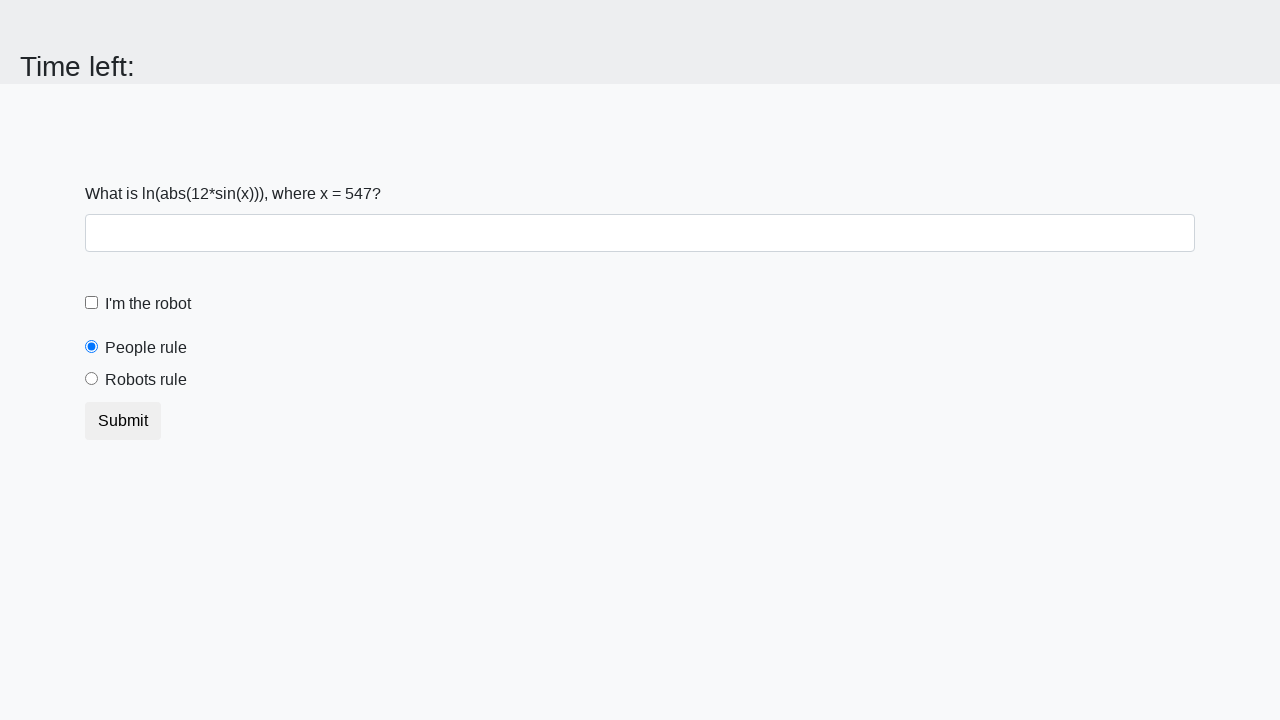

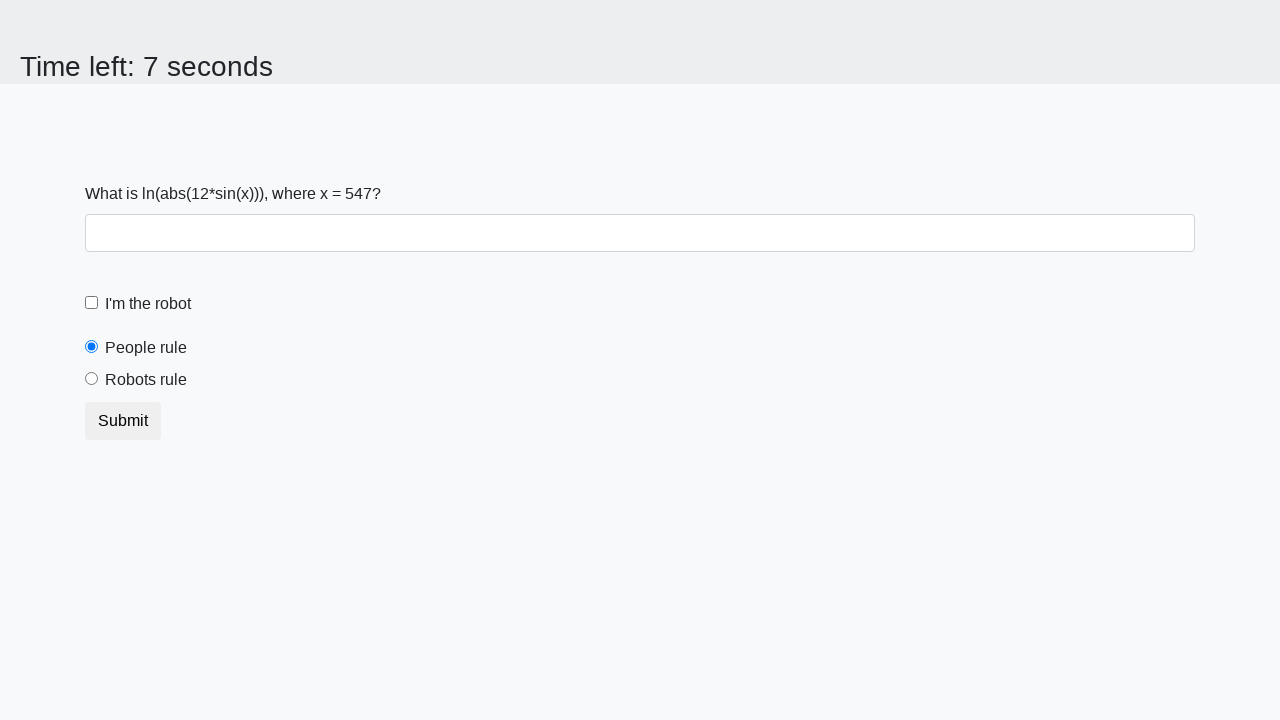